Demonstrates locating various UI elements on a Bootswatch default theme page using different Playwright locator strategies including roles, labels, placeholders, and text content, then scrolling them into view.

Starting URL: https://bootswatch.com/default/

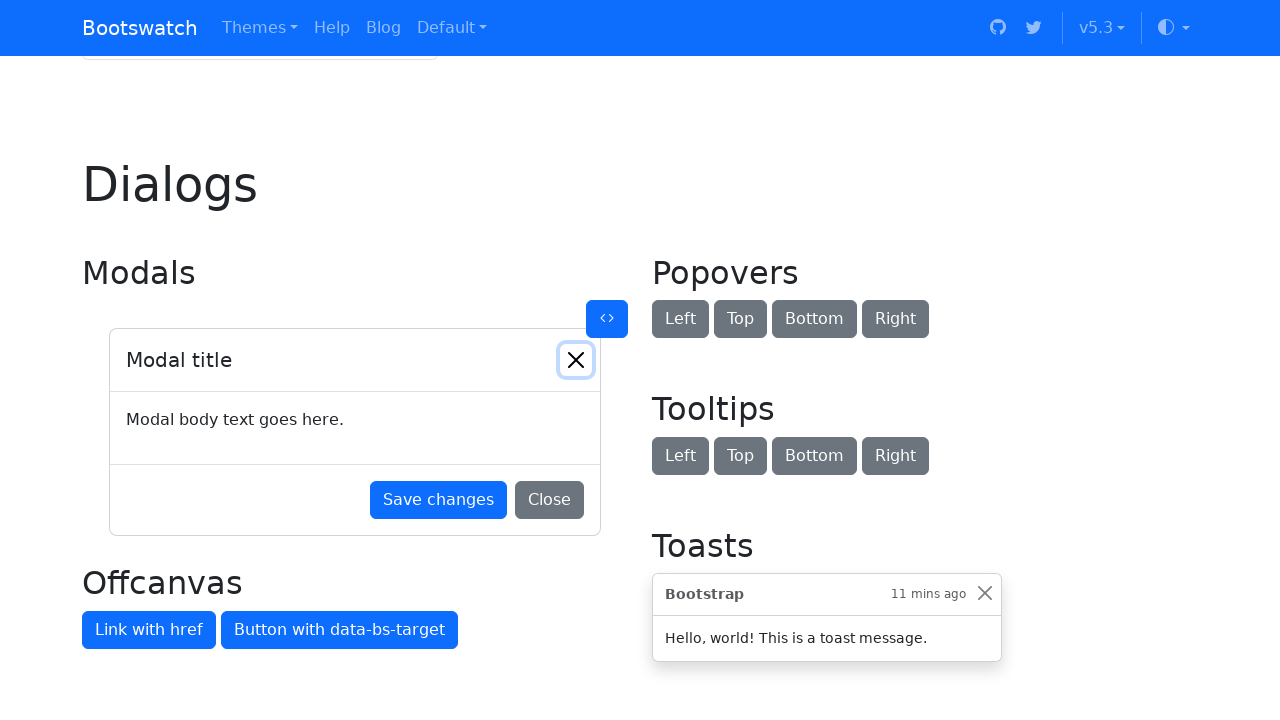

Located Default button by role
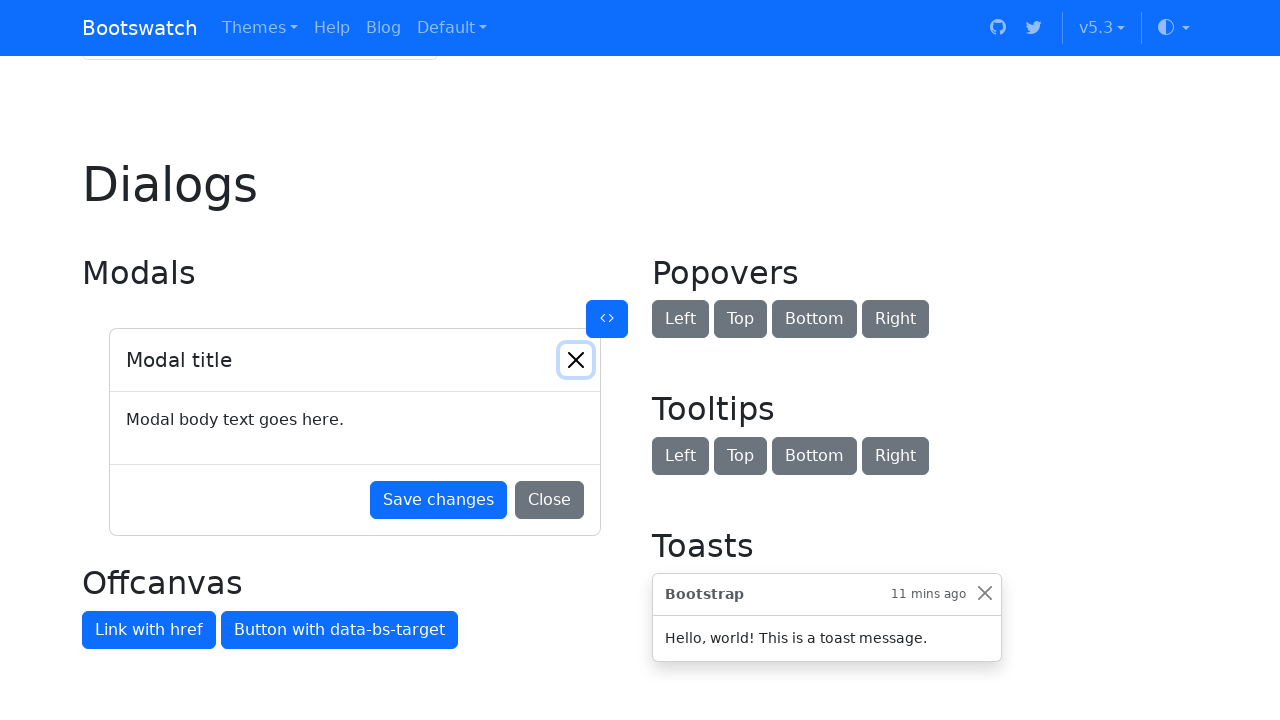

Scrolled Default button into view
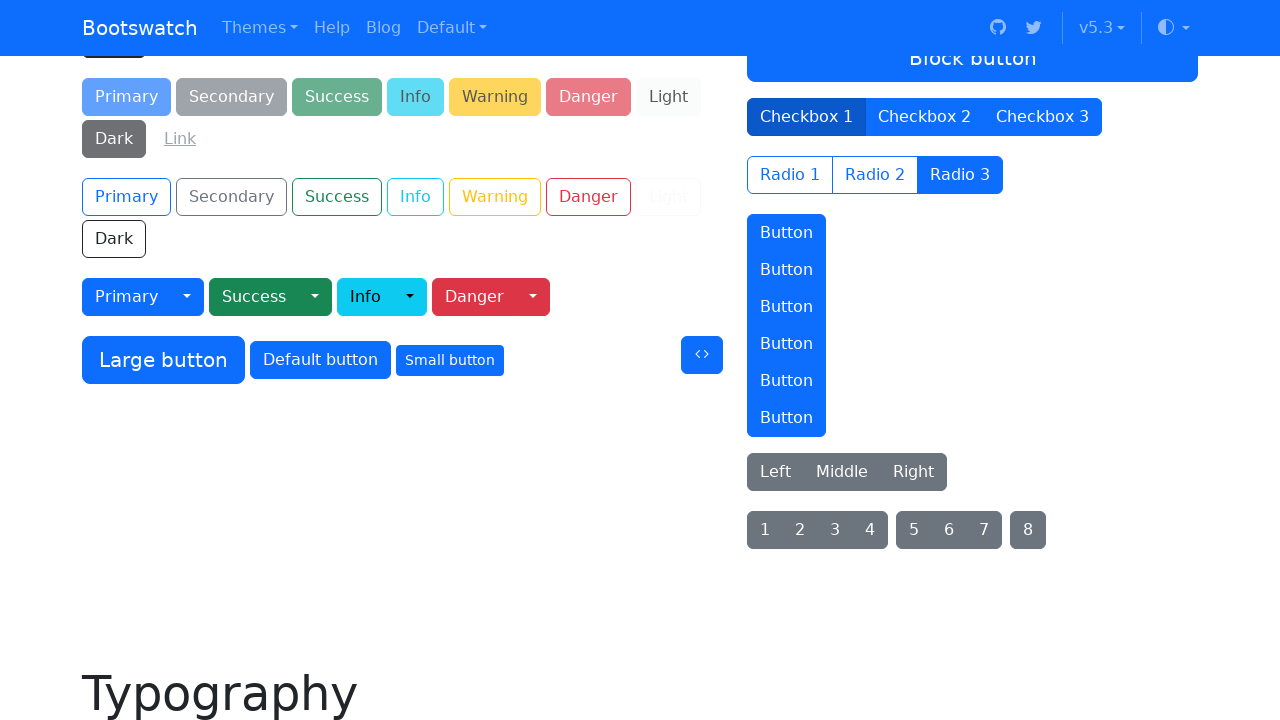

Located Heading 2 by role
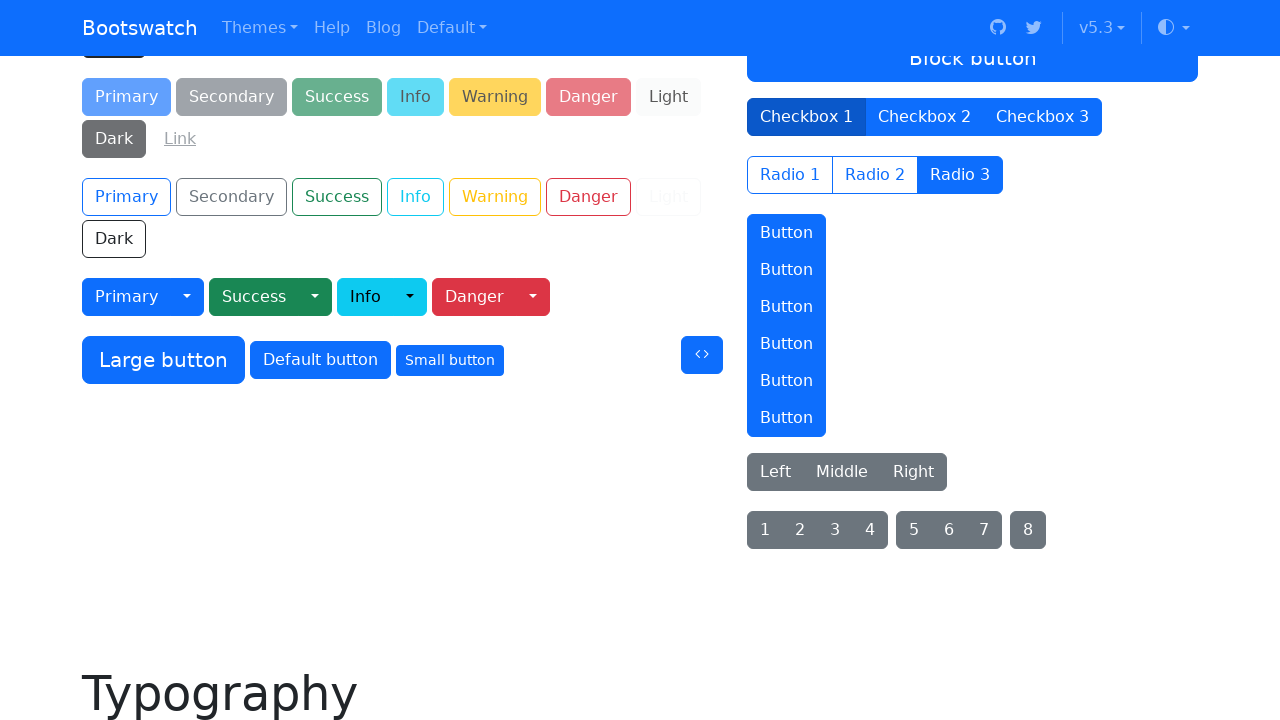

Scrolled Heading 2 into view
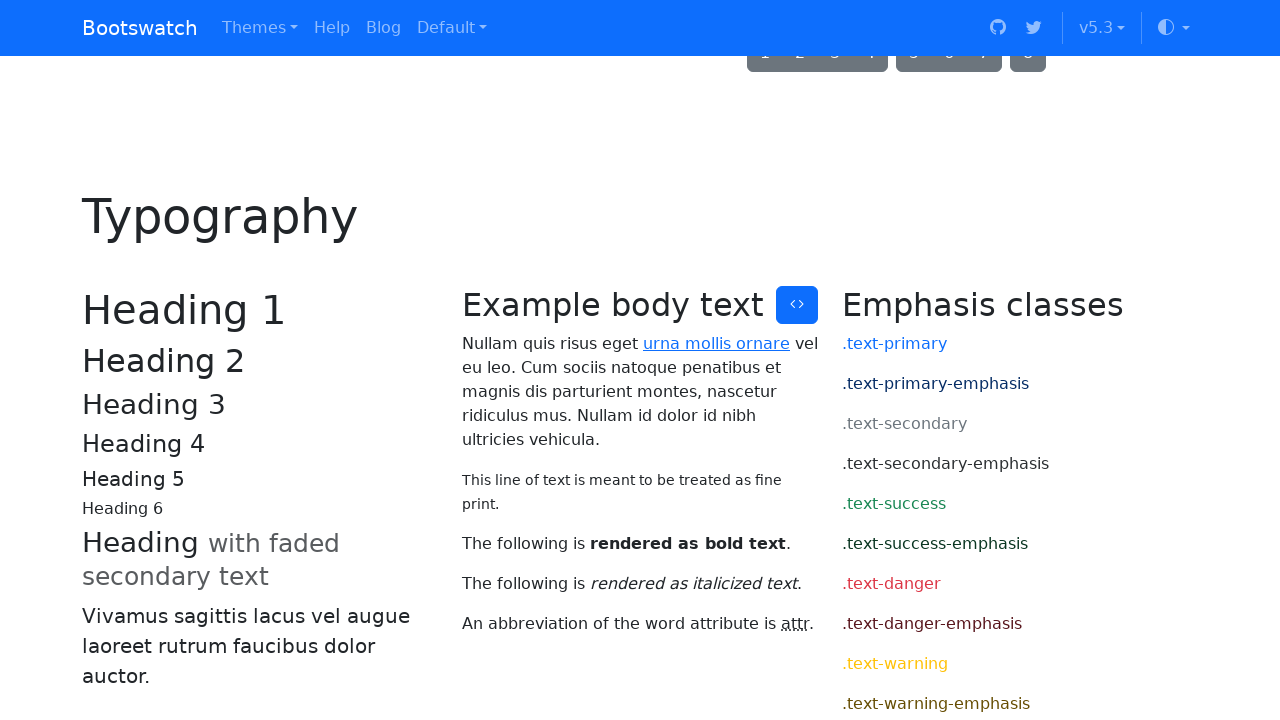

Located Option One radio button by role
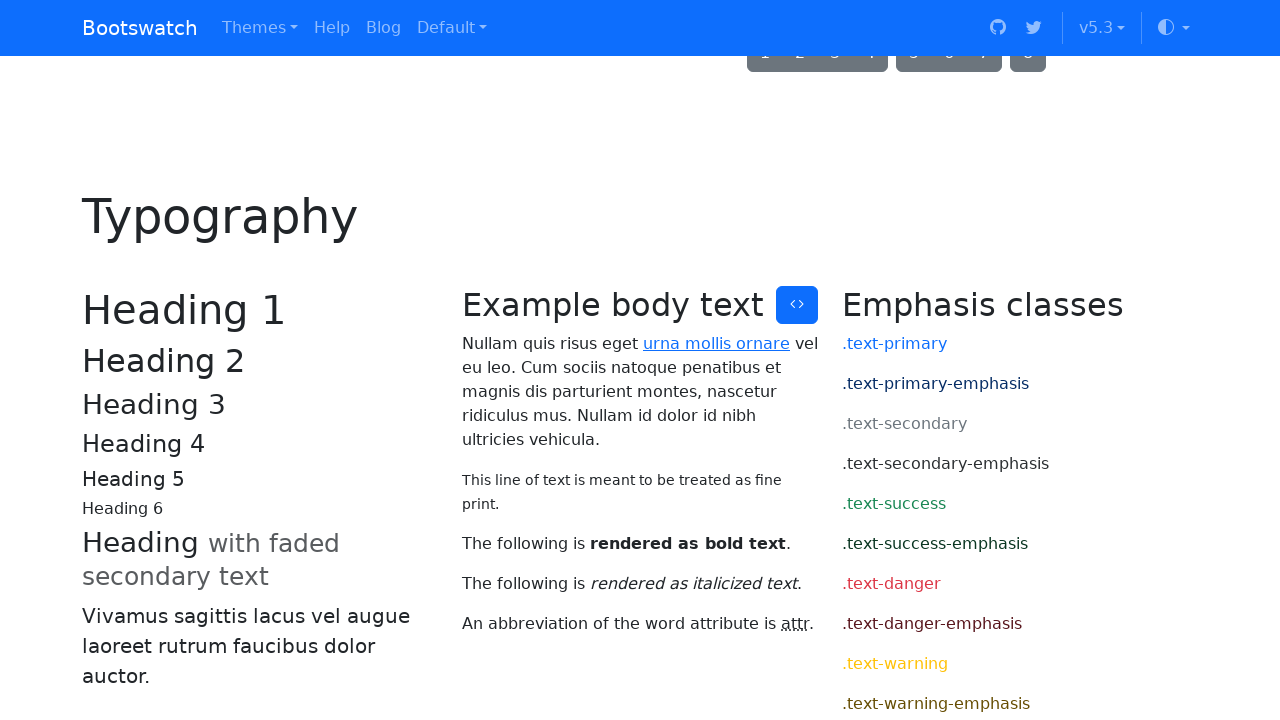

Scrolled Option One radio button into view
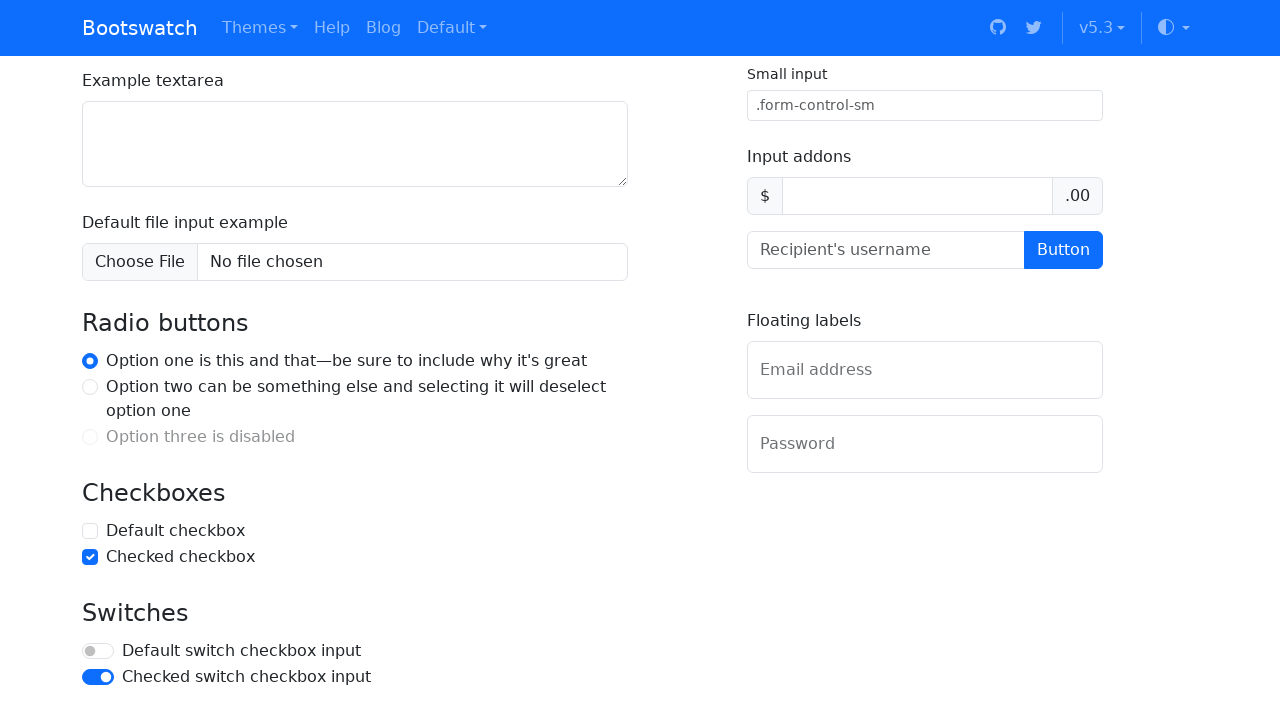

Located Default Checkbox by role
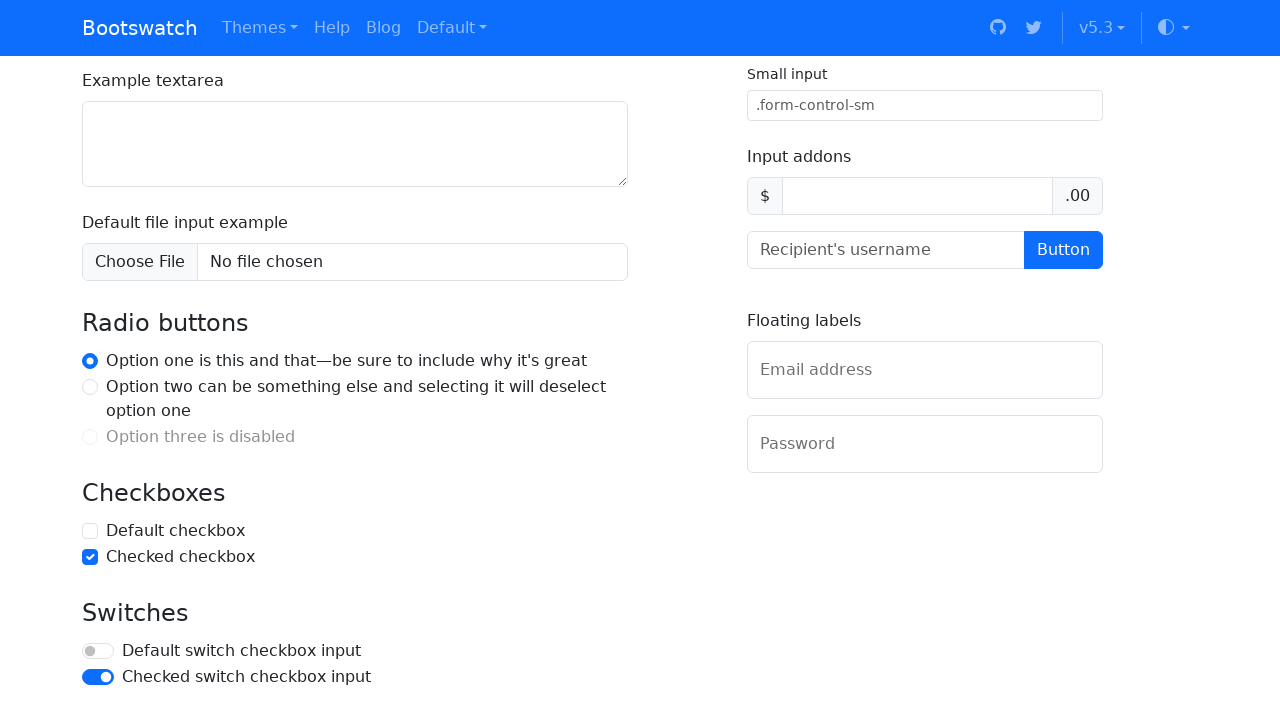

Scrolled Default Checkbox into view
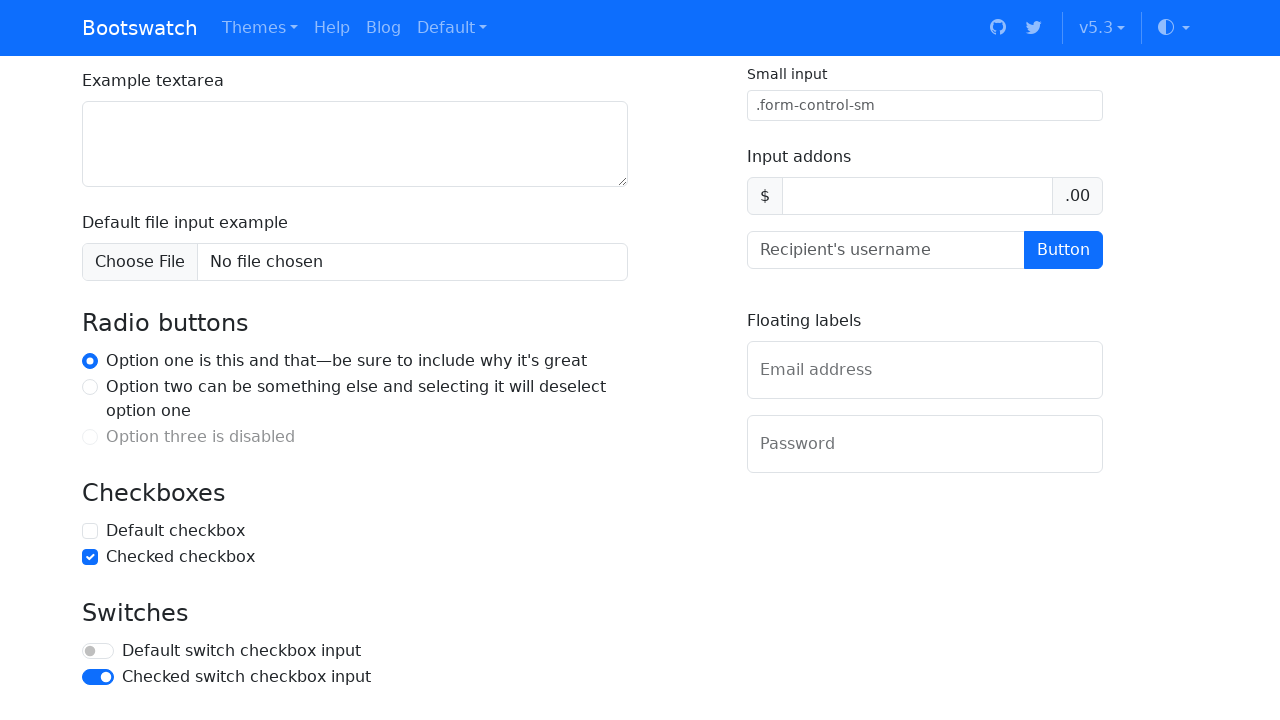

Located password input field by ID
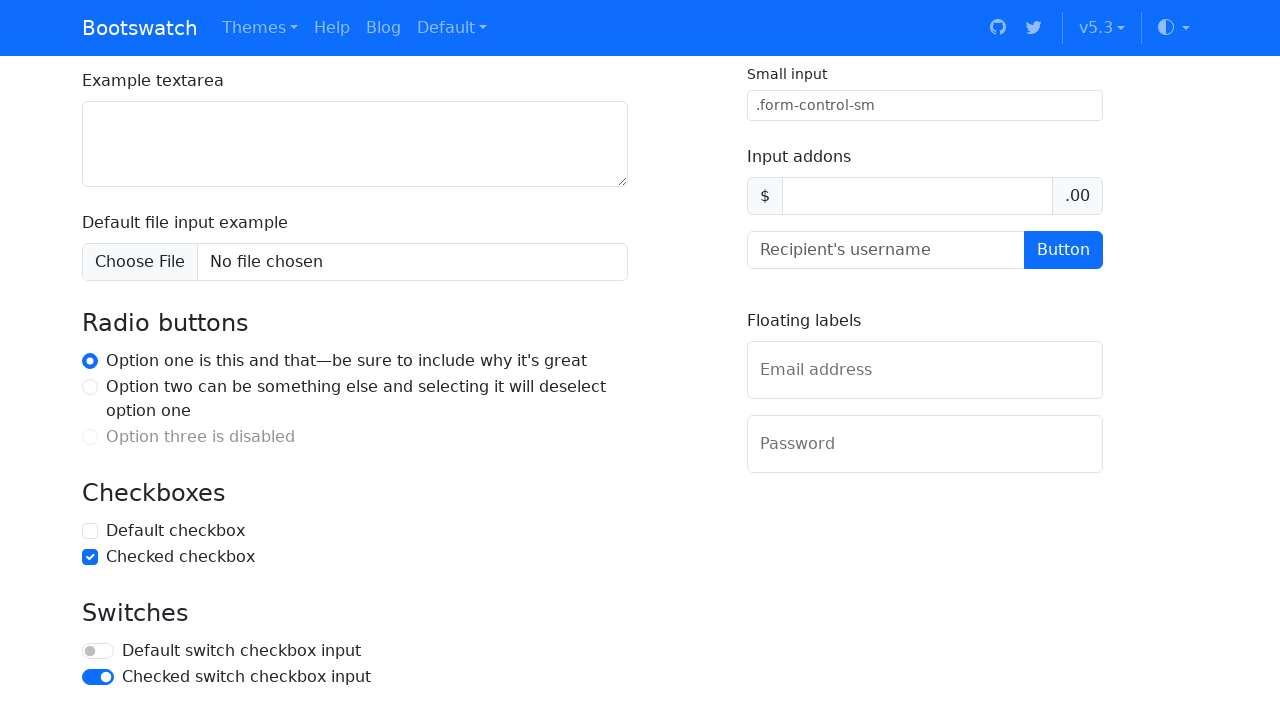

Scrolled password input field into view
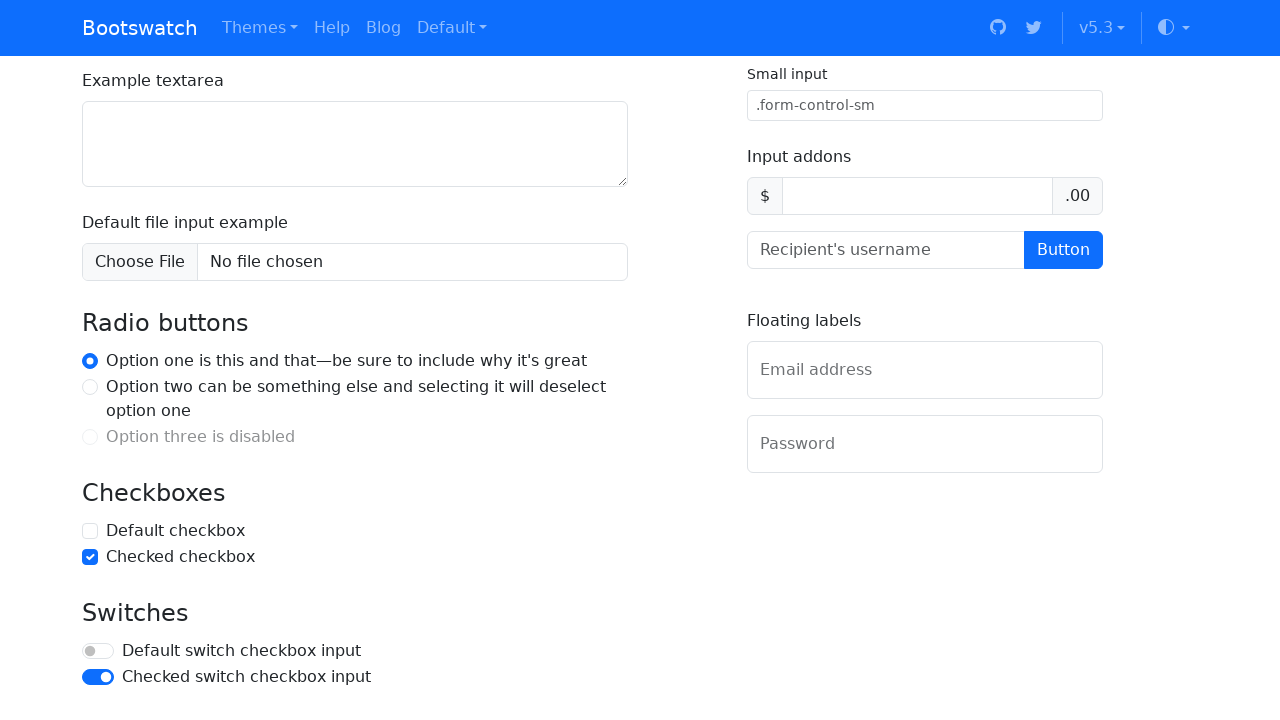

Located email input by placeholder text
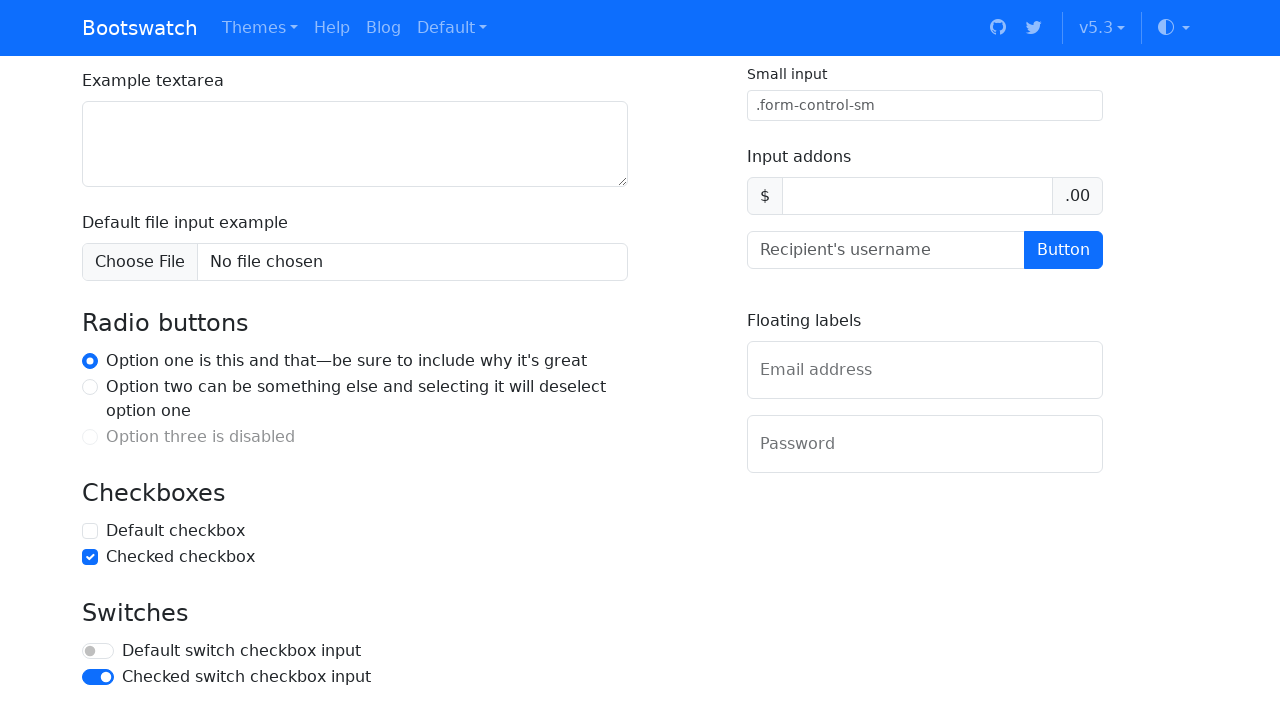

Scrolled email input field into view
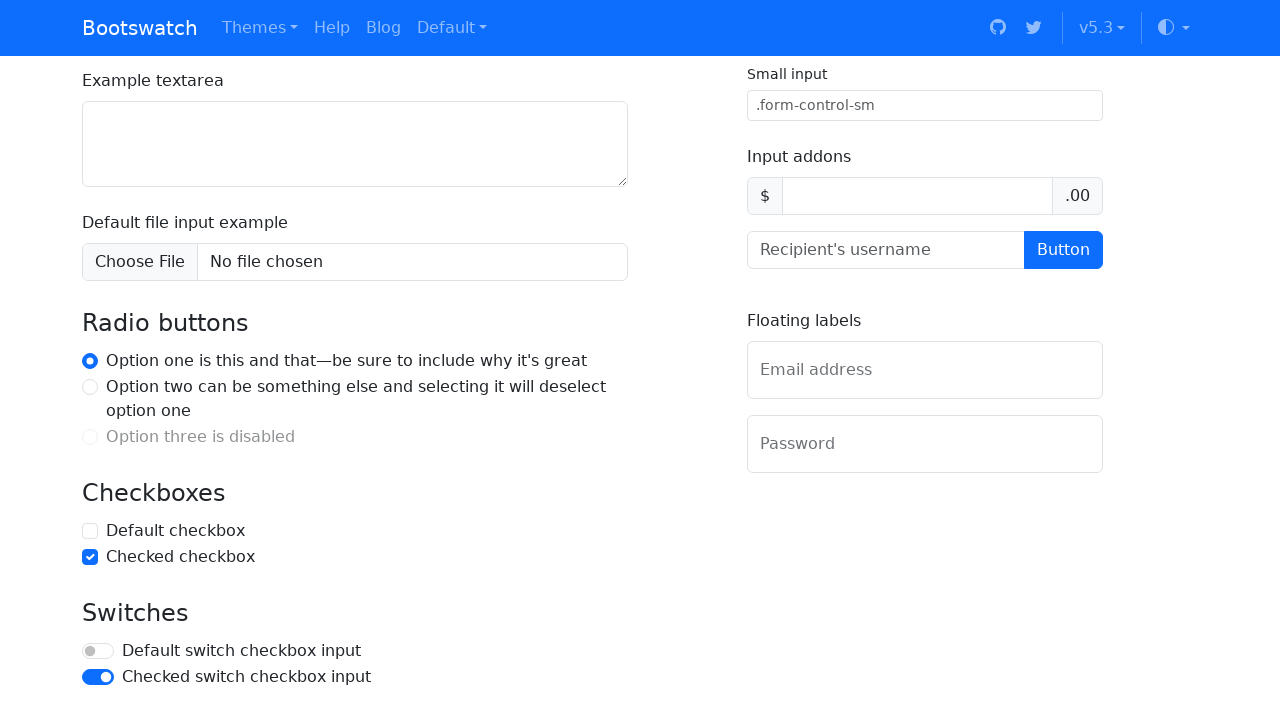

Located text element 'with faded secondary text'
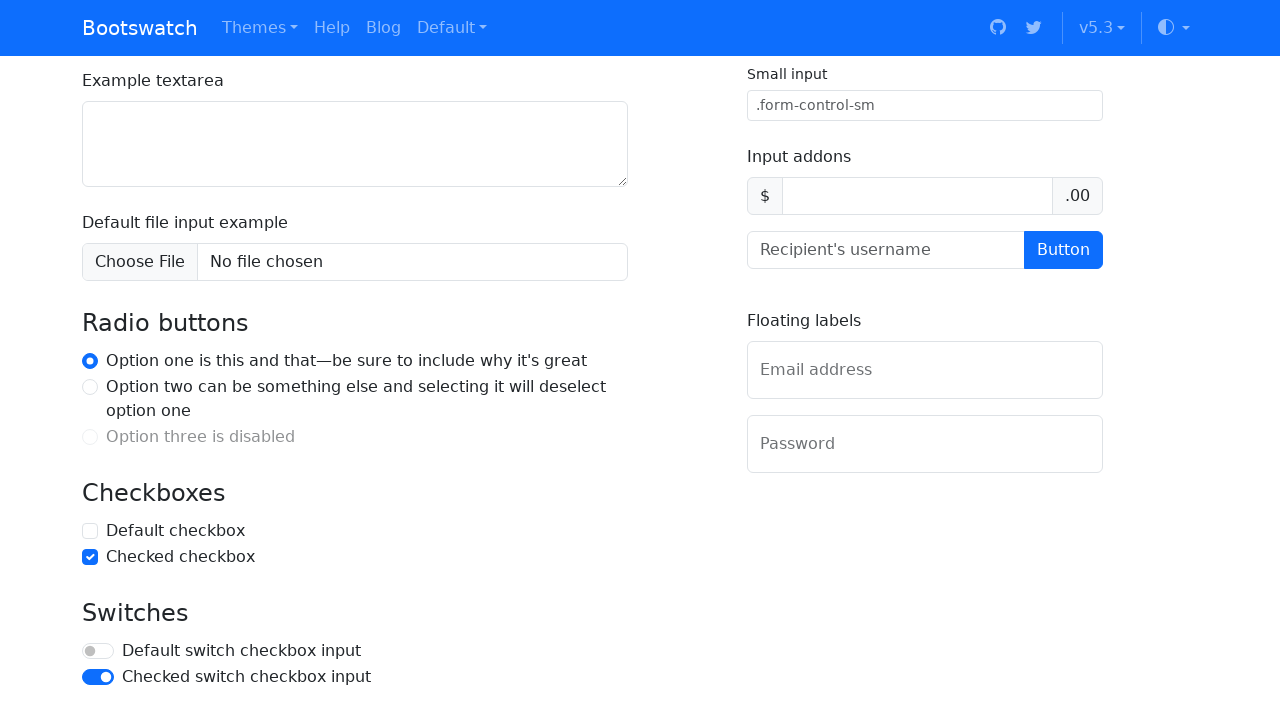

Scrolled faded secondary text element into view
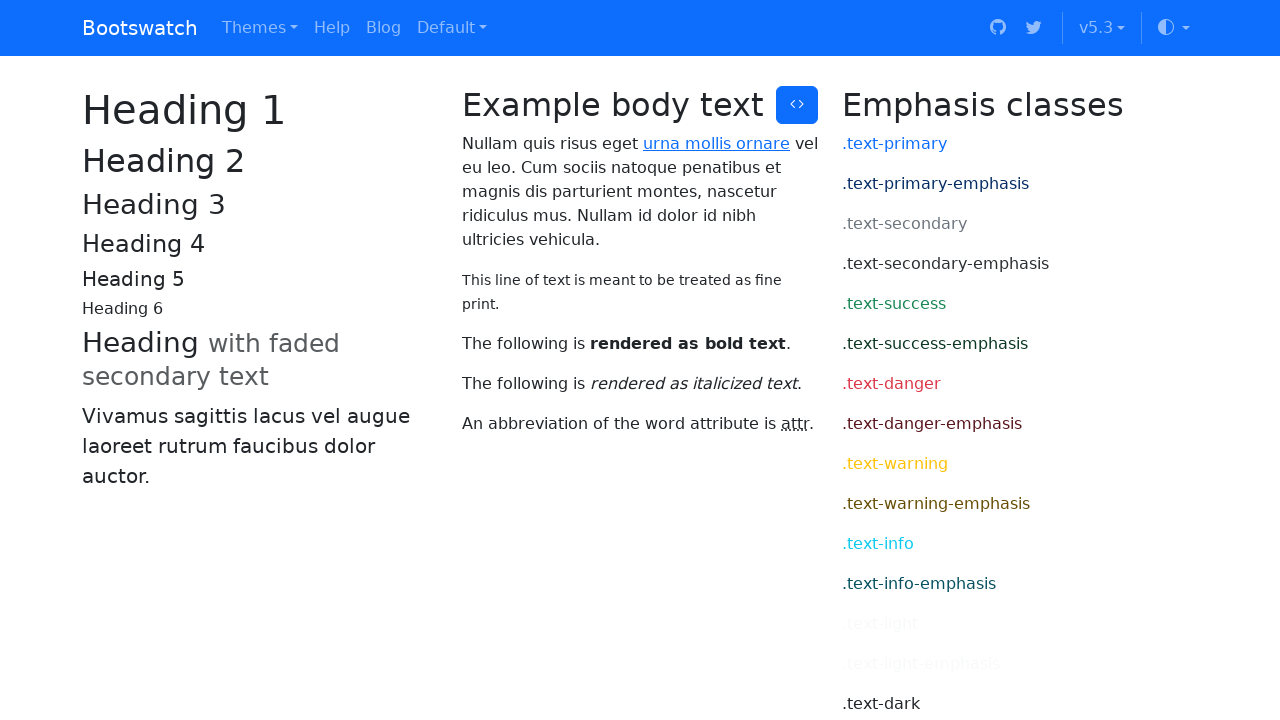

Located text element 'Middle'
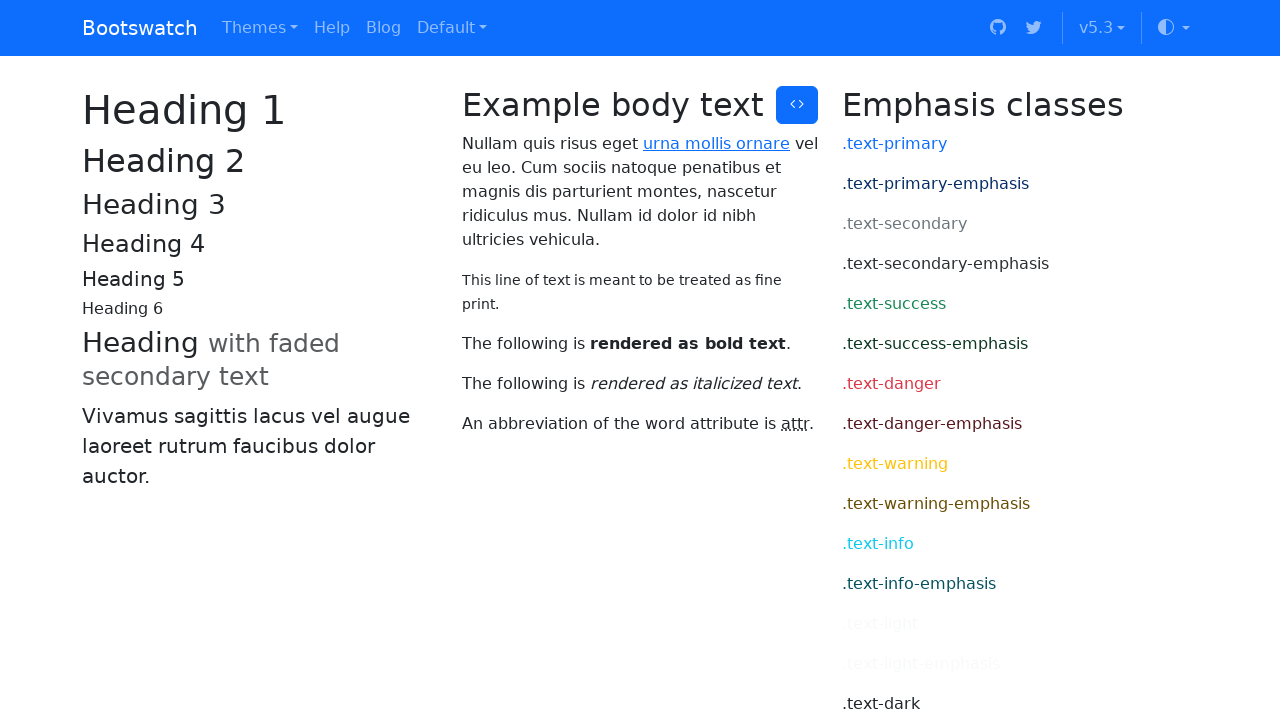

Scrolled Middle text element into view
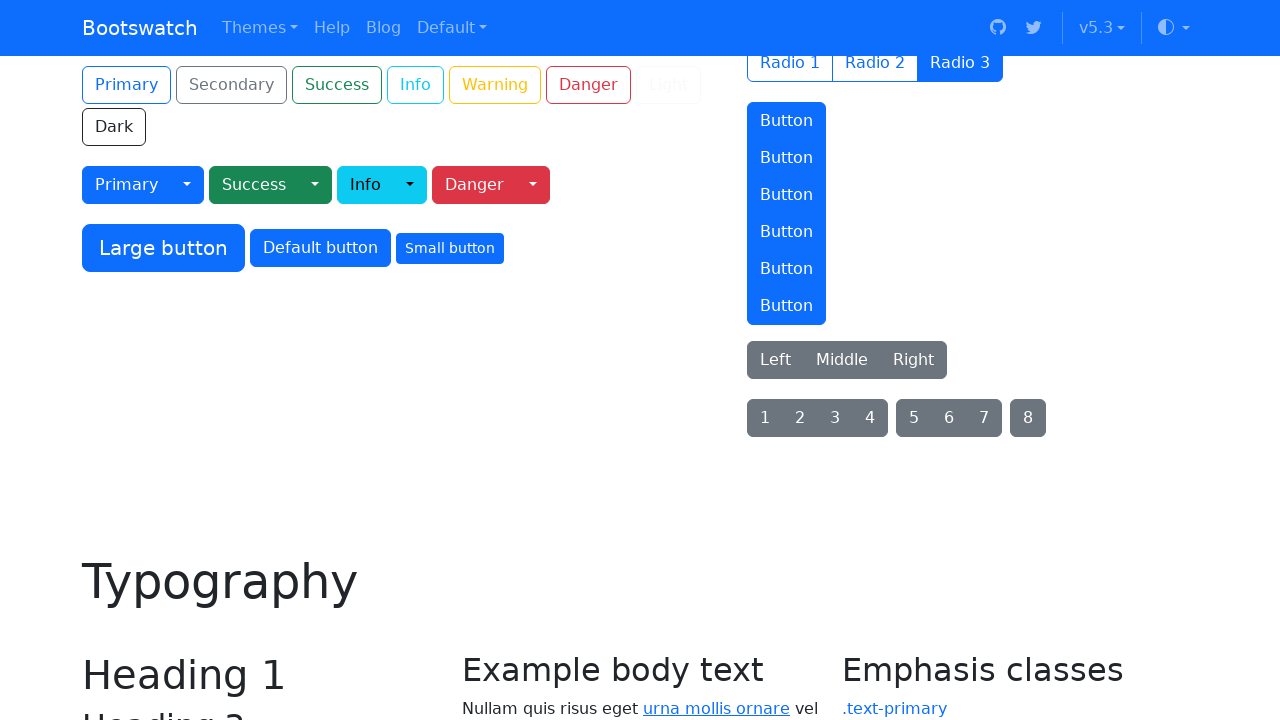

Located exact text element 'attr'
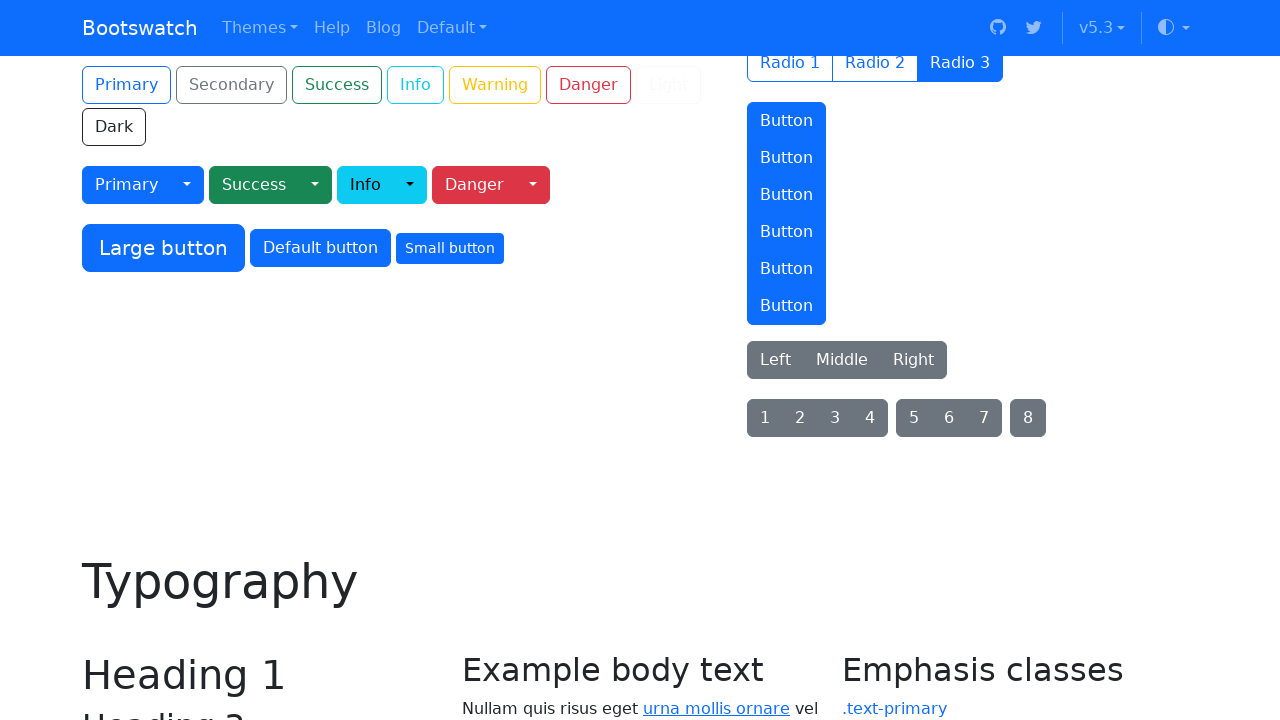

Scrolled exact text 'attr' element into view
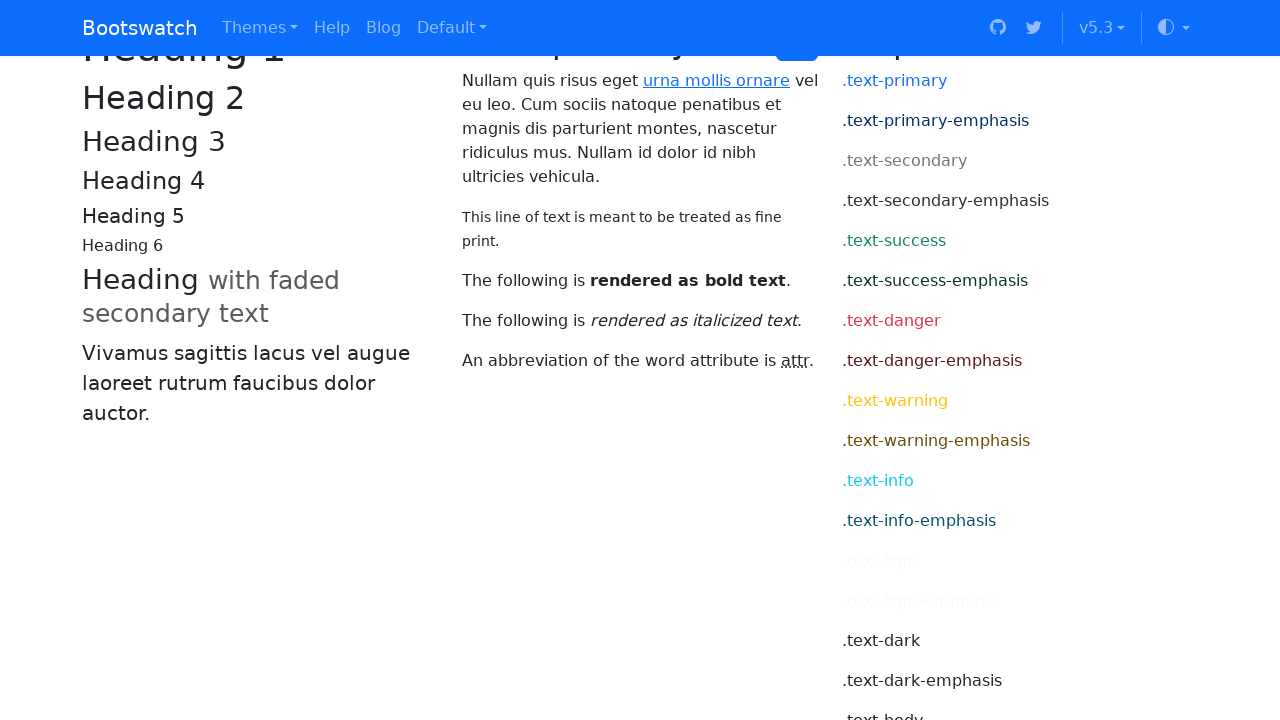

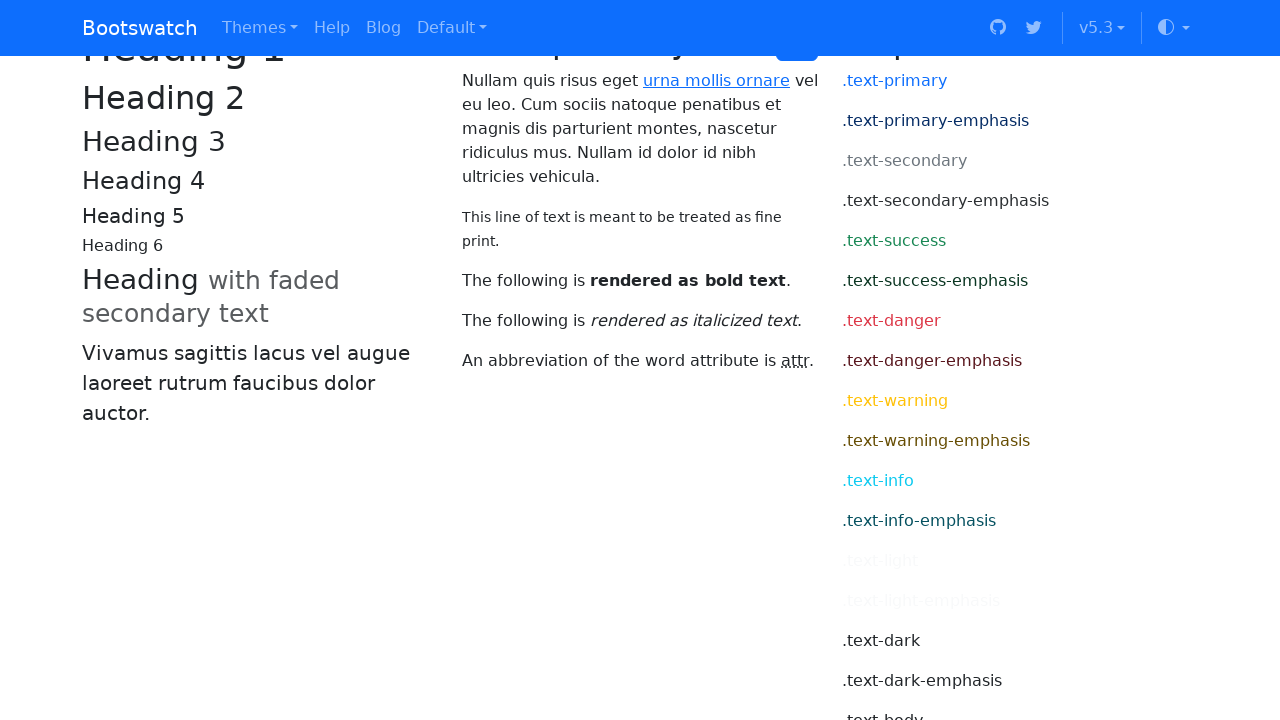